Tests checkbox functionality by clicking on a checkbox element on a practice page

Starting URL: https://www.tutorialspoint.com/selenium/practice/check-box.php

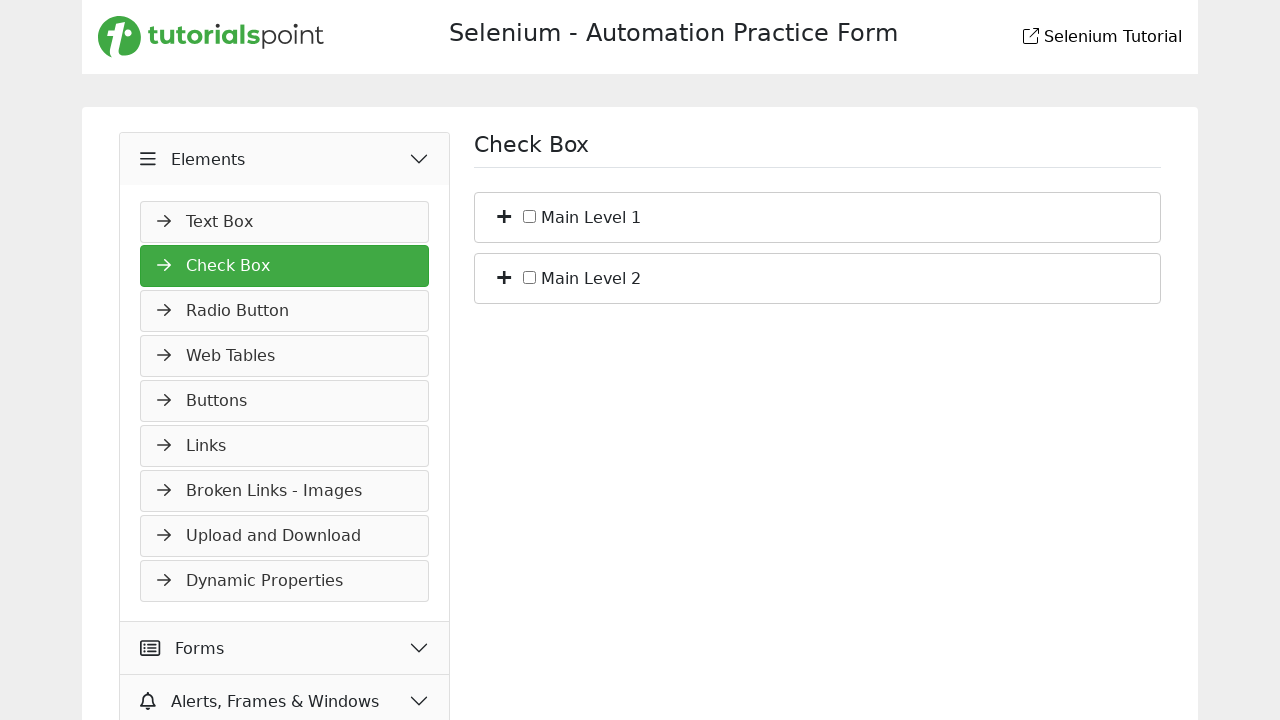

Navigated to checkbox practice page
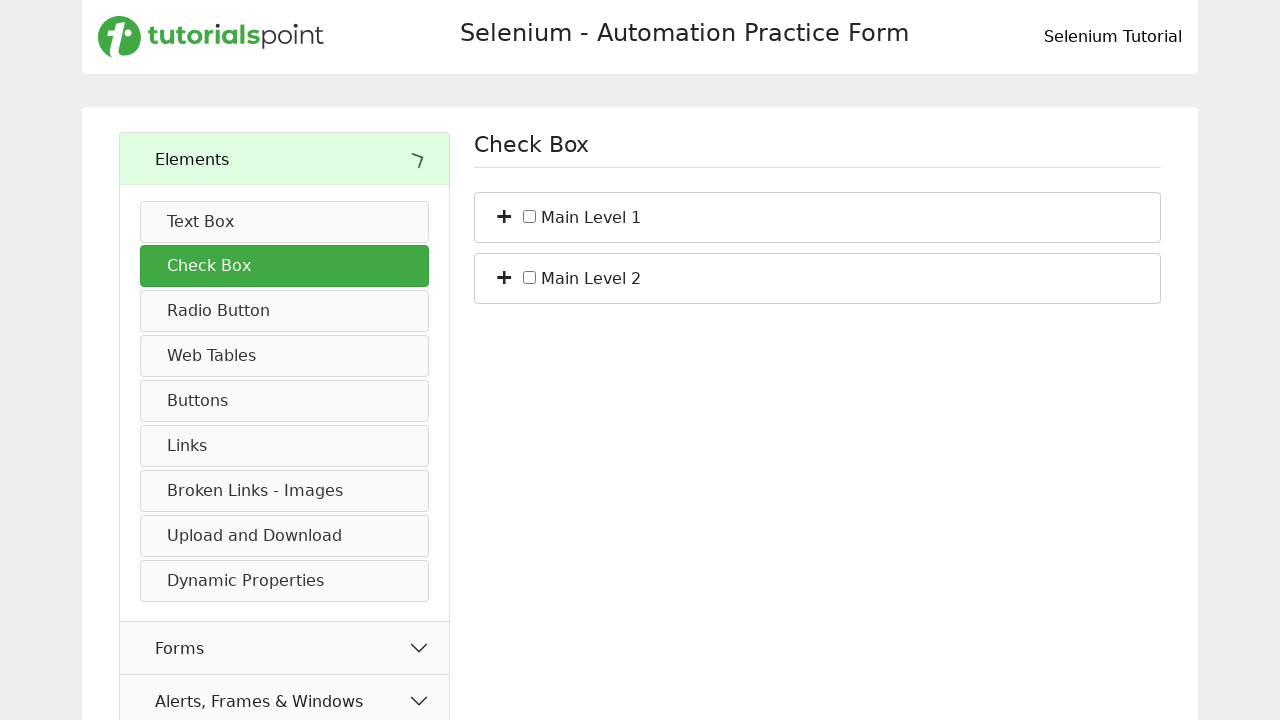

Clicked on the first checkbox element at (530, 216) on #c_bs_1
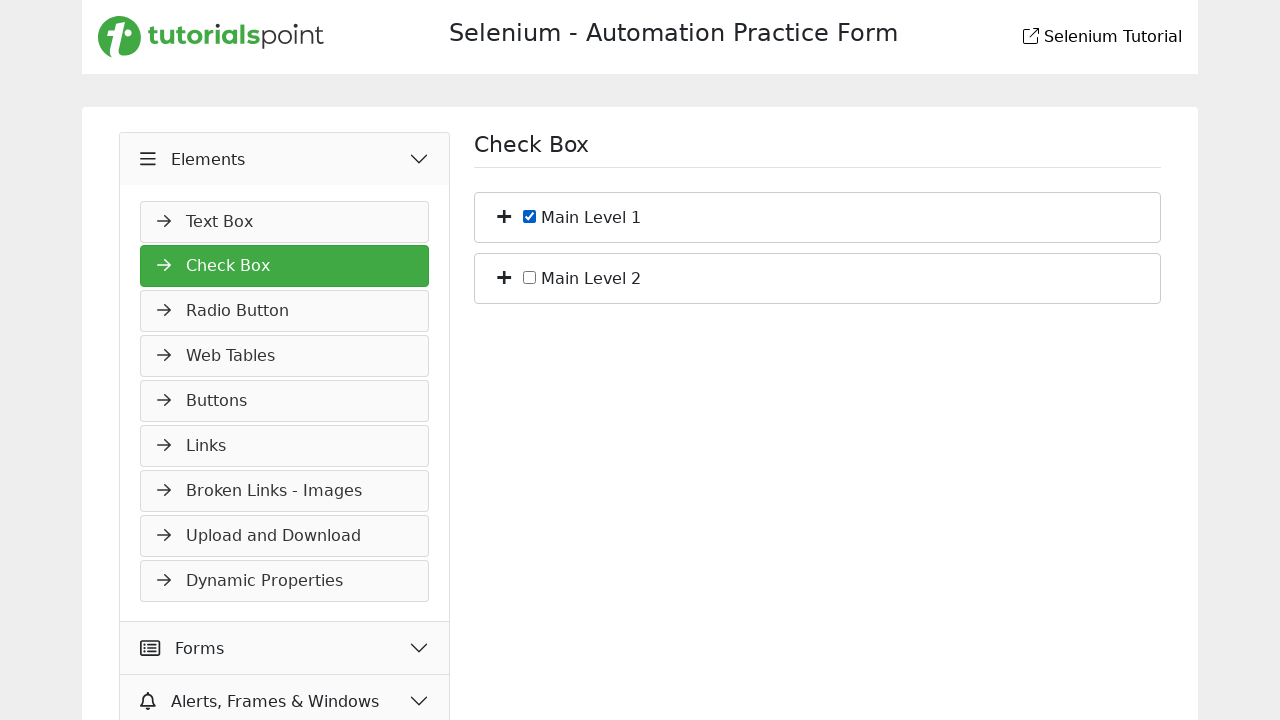

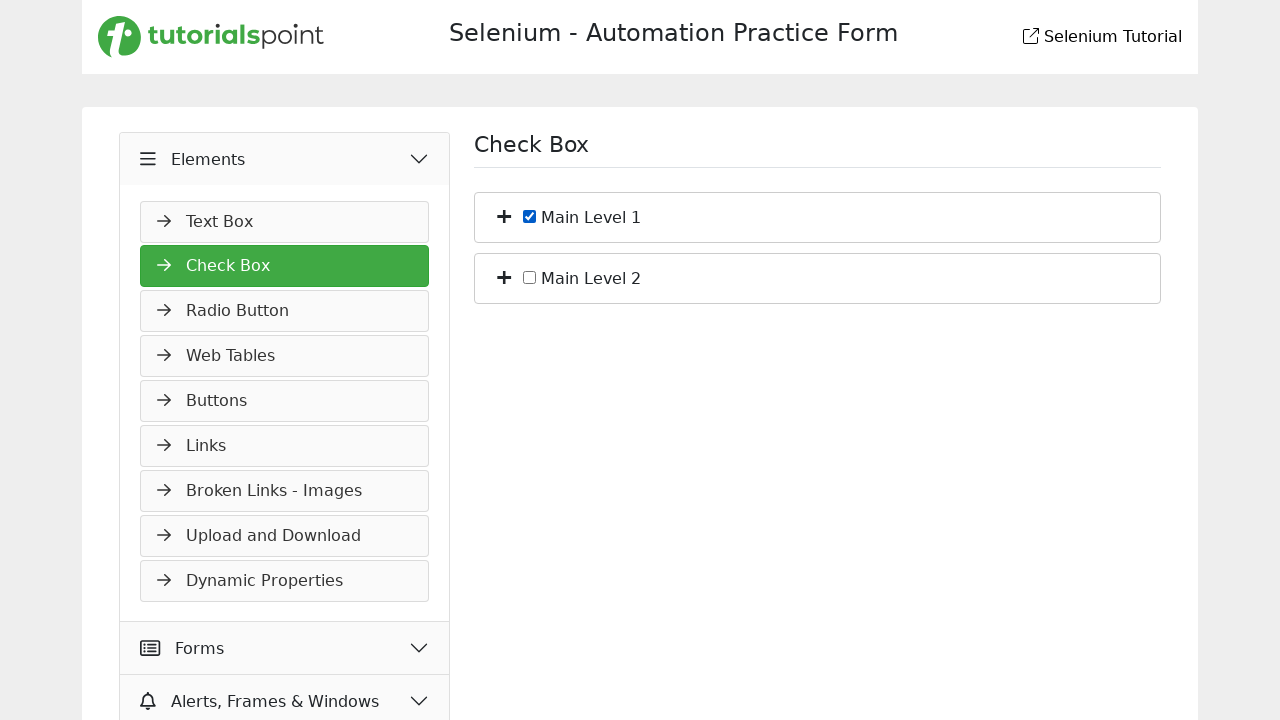